Tests marking all todo items as completed using the toggle all checkbox

Starting URL: https://demo.playwright.dev/todomvc

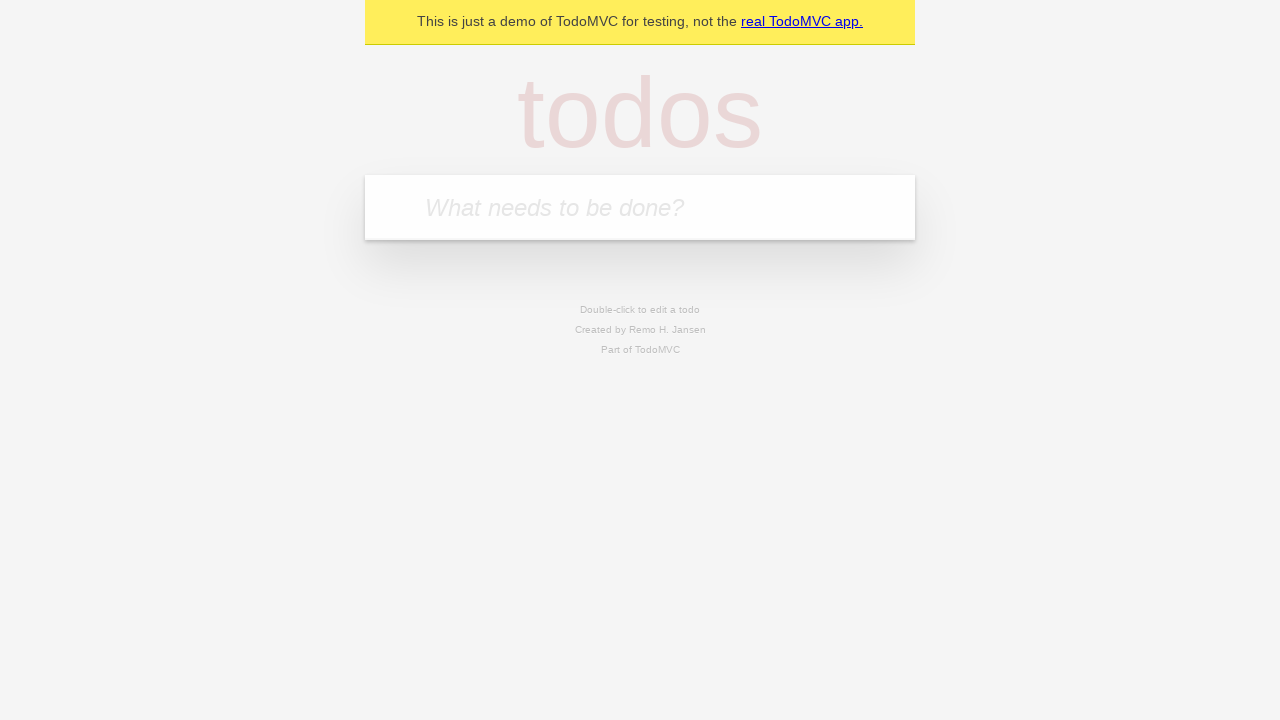

Filled todo input with 'buy some cheese' on internal:attr=[placeholder="What needs to be done?"i]
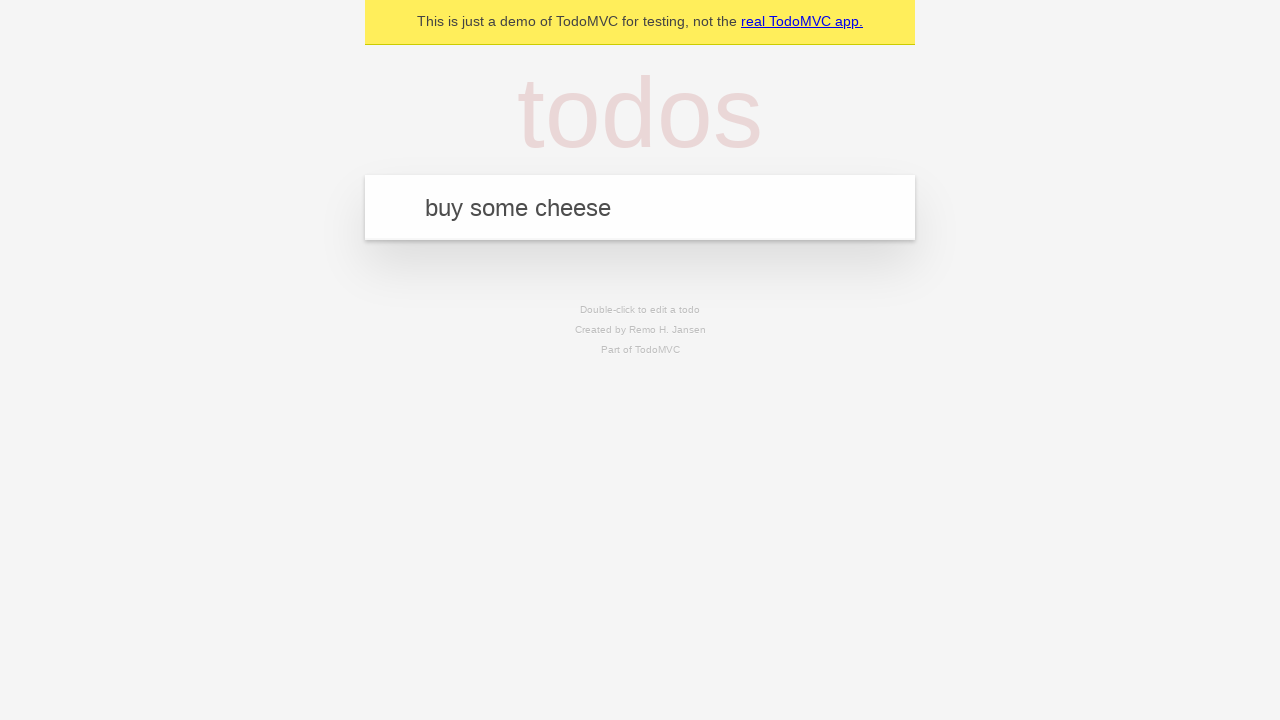

Pressed Enter to add 'buy some cheese' to the todo list on internal:attr=[placeholder="What needs to be done?"i]
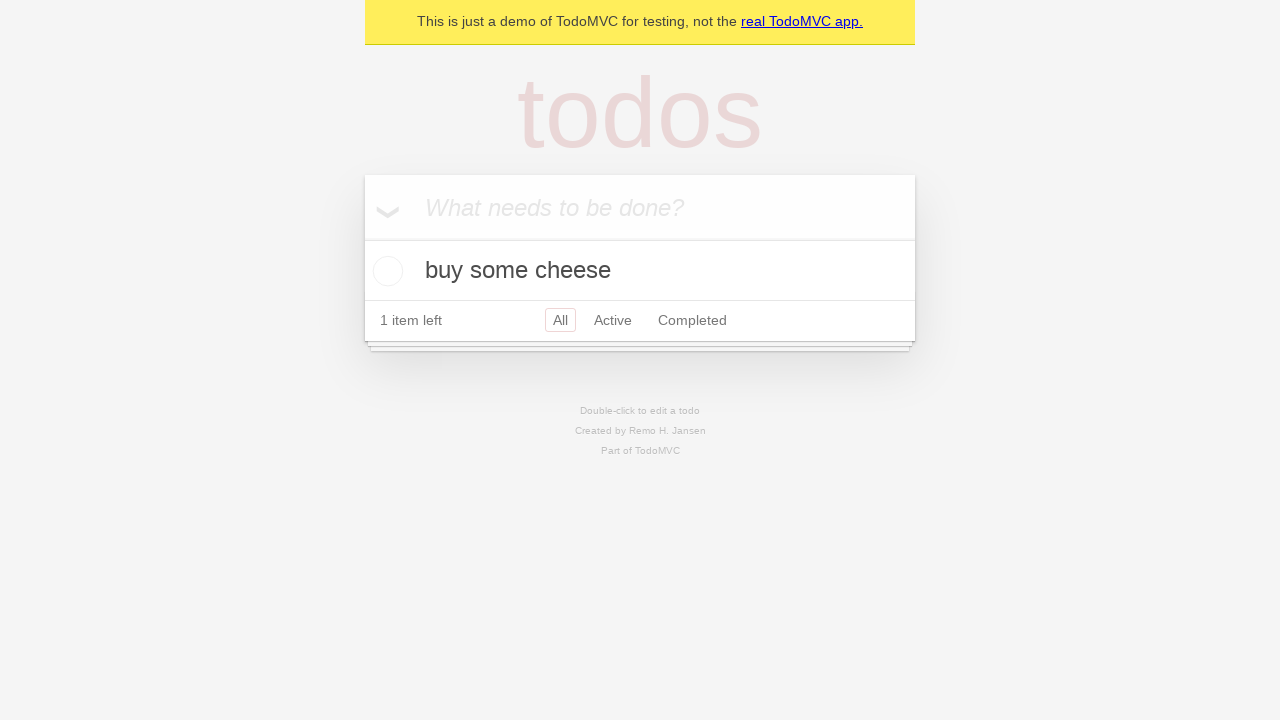

Filled todo input with 'feed the cat' on internal:attr=[placeholder="What needs to be done?"i]
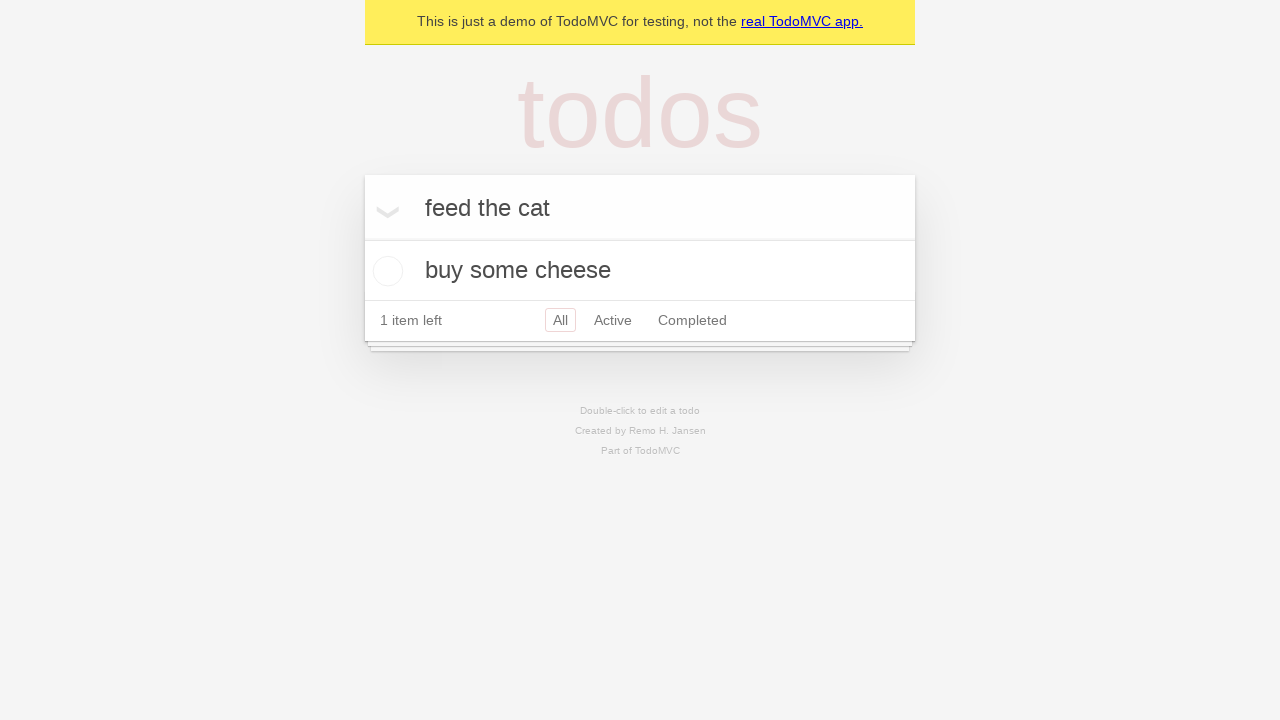

Pressed Enter to add 'feed the cat' to the todo list on internal:attr=[placeholder="What needs to be done?"i]
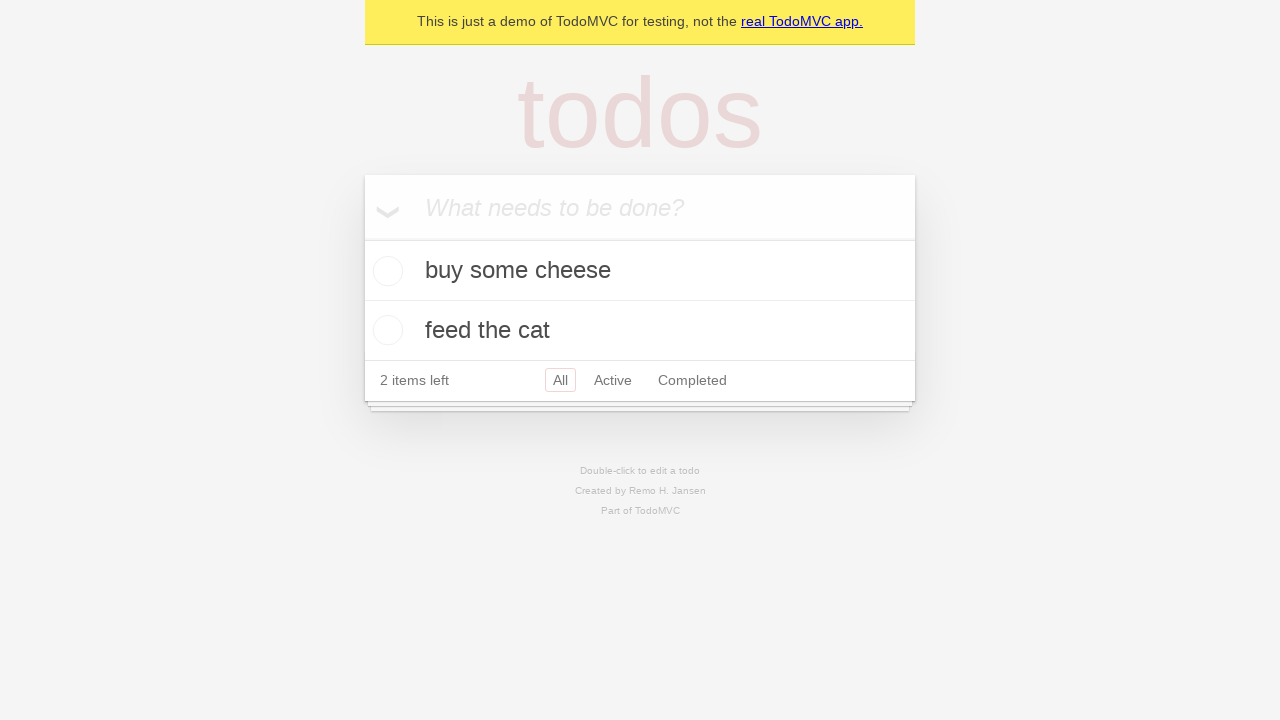

Filled todo input with 'book a doctors appointment' on internal:attr=[placeholder="What needs to be done?"i]
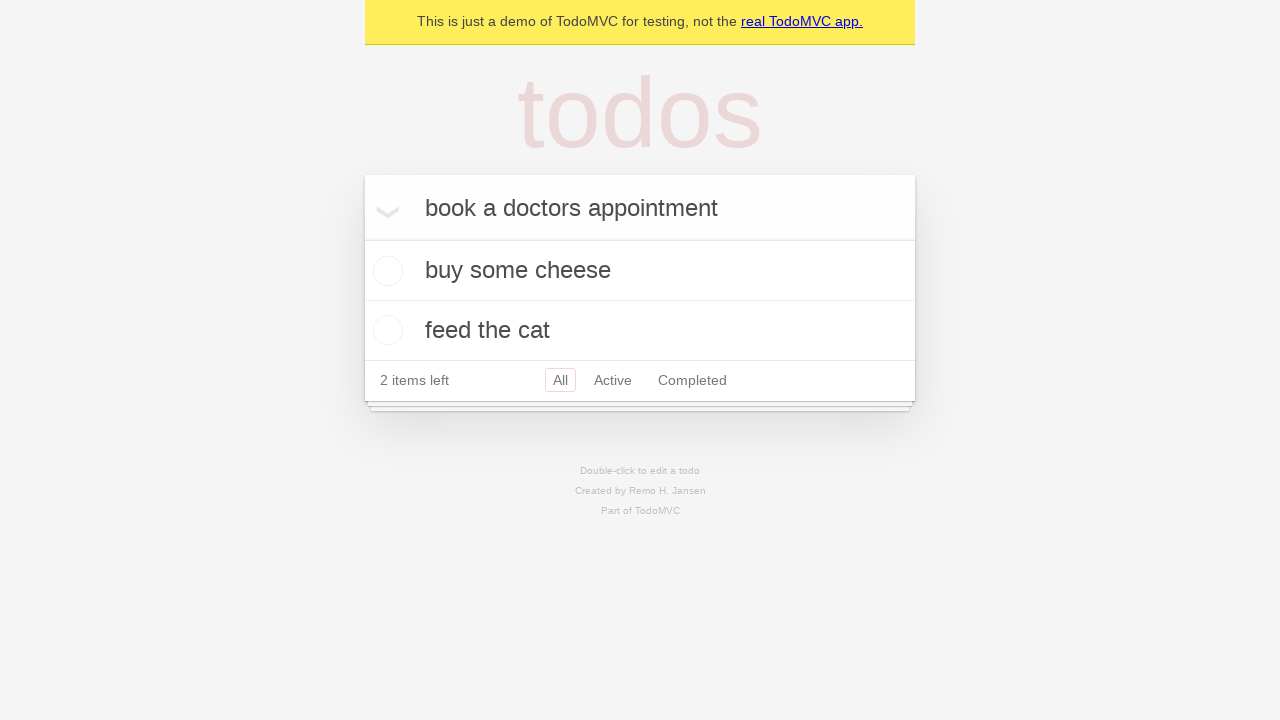

Pressed Enter to add 'book a doctors appointment' to the todo list on internal:attr=[placeholder="What needs to be done?"i]
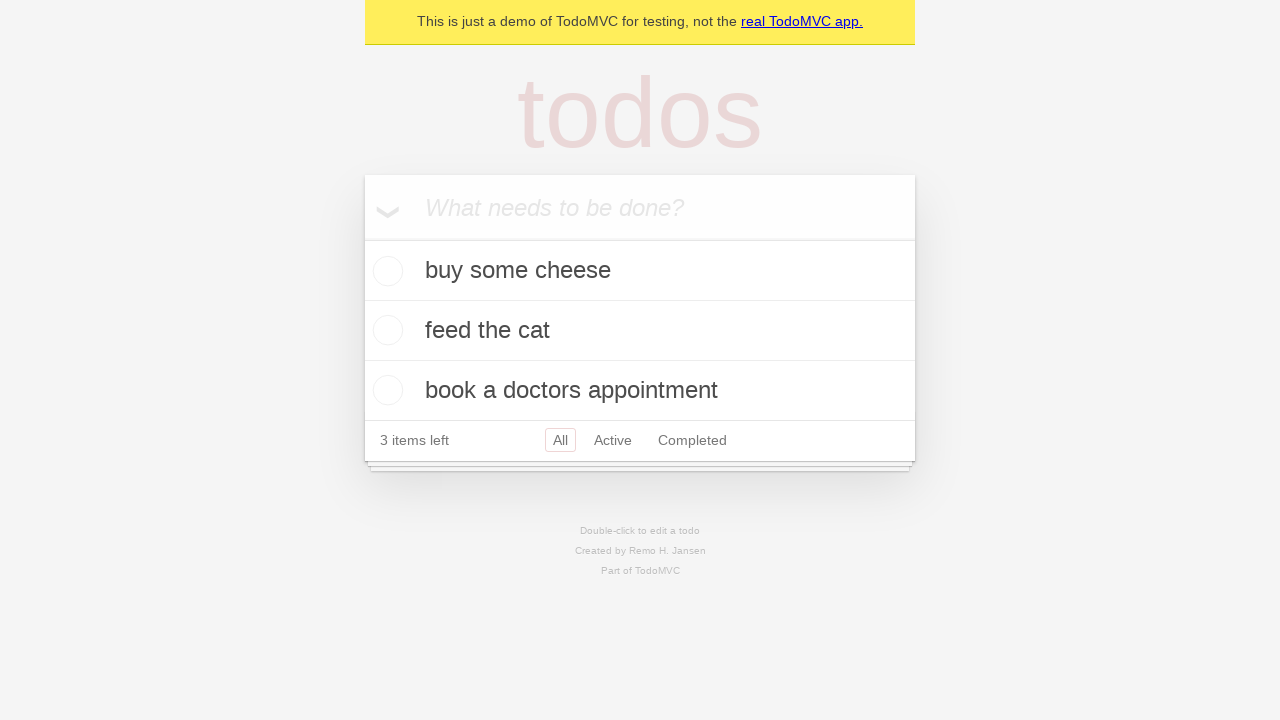

Waited for third todo item to load
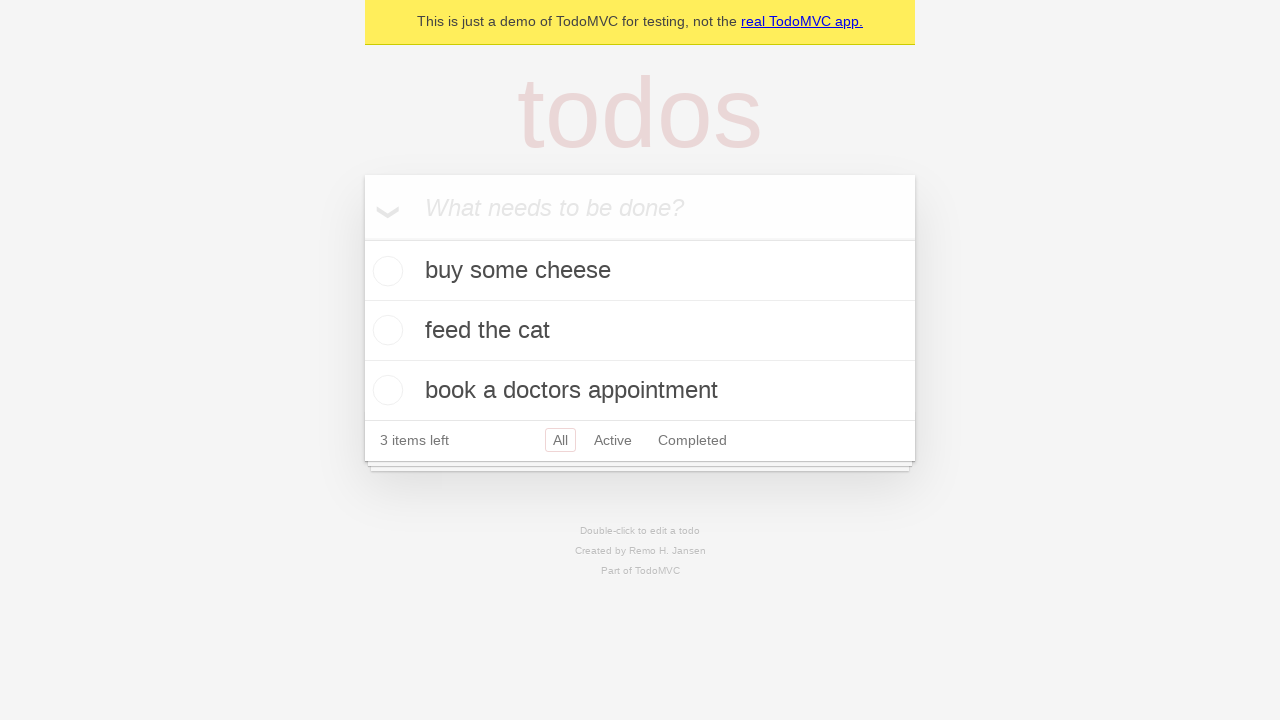

Clicked 'Mark all as complete' checkbox to complete all todos at (362, 238) on internal:label="Mark all as complete"i
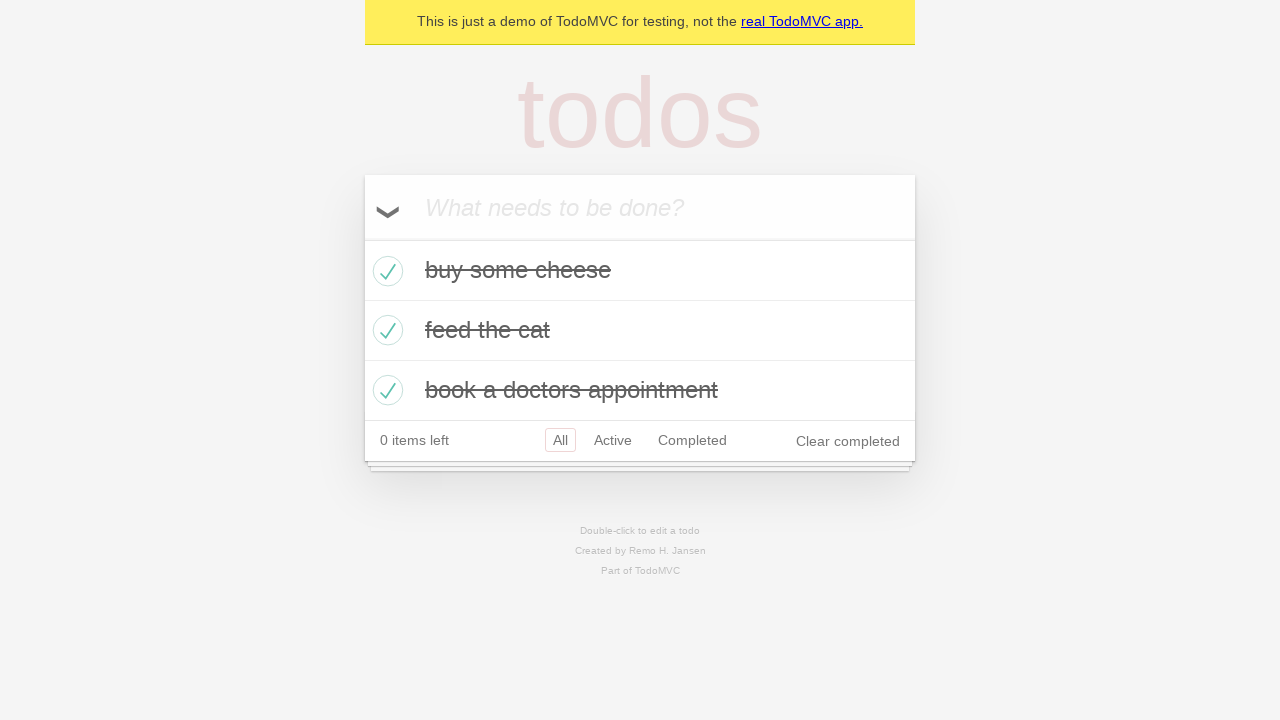

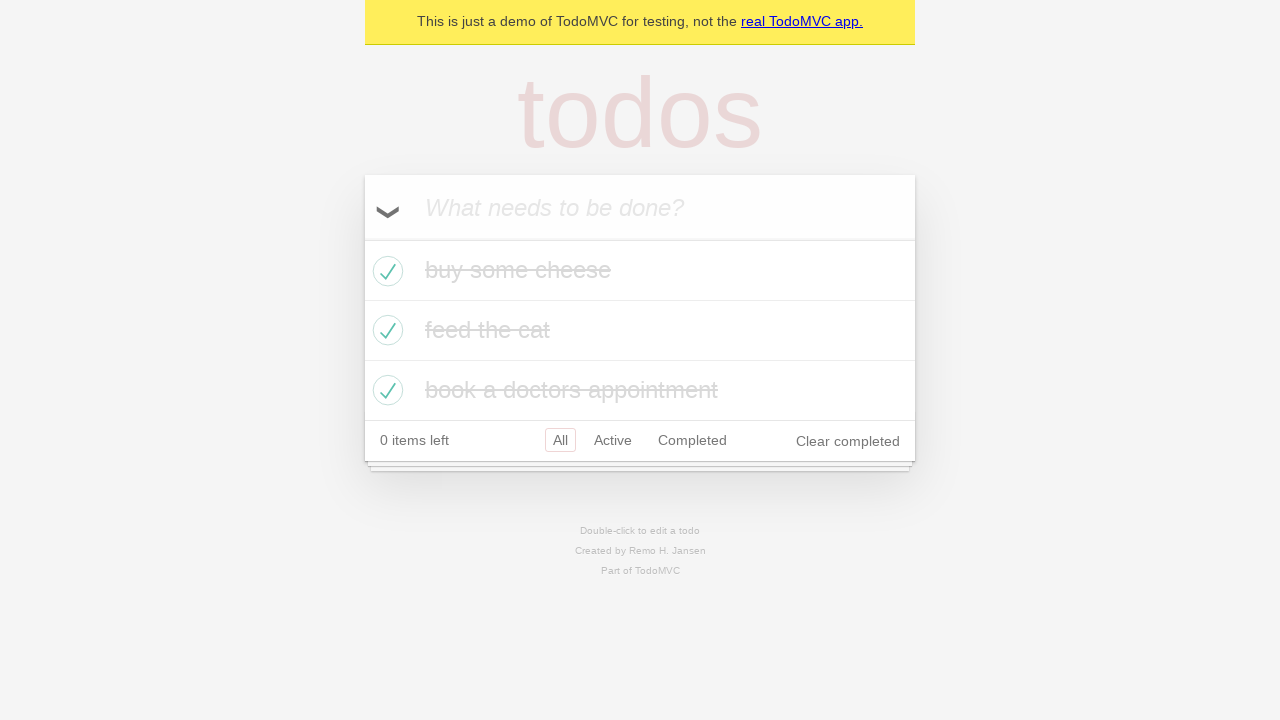